Navigates to the-internet herokuapp and clicks on the Context Menu link to access the context menu testing page

Starting URL: http://the-internet.herokuapp.com/

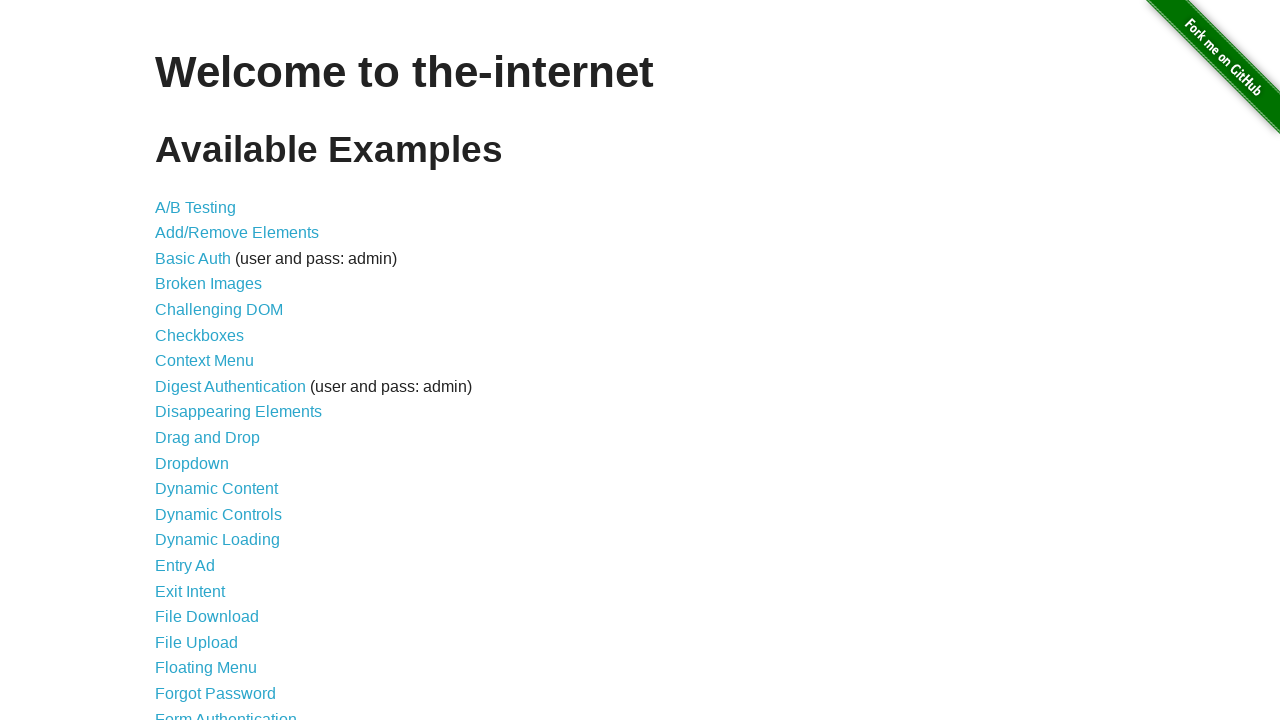

Clicked on Context Menu link at (204, 361) on text=Context Menu
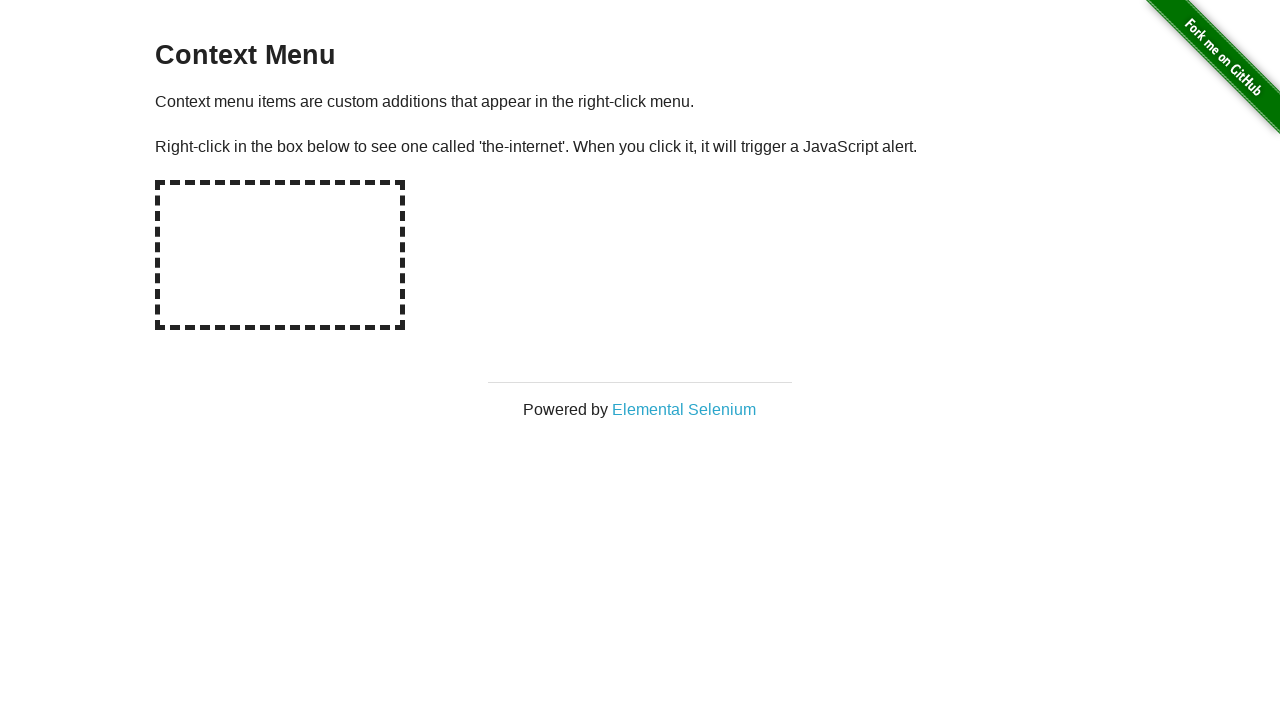

Context menu page loaded - hot-spot element visible
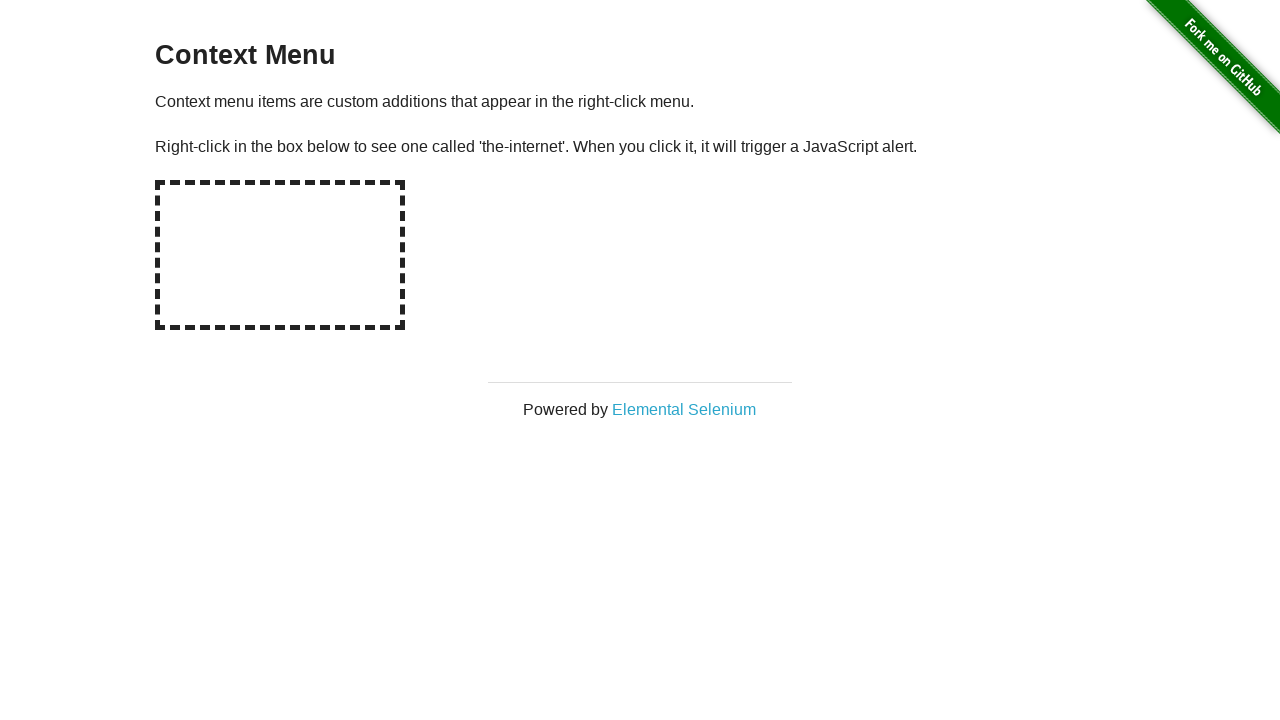

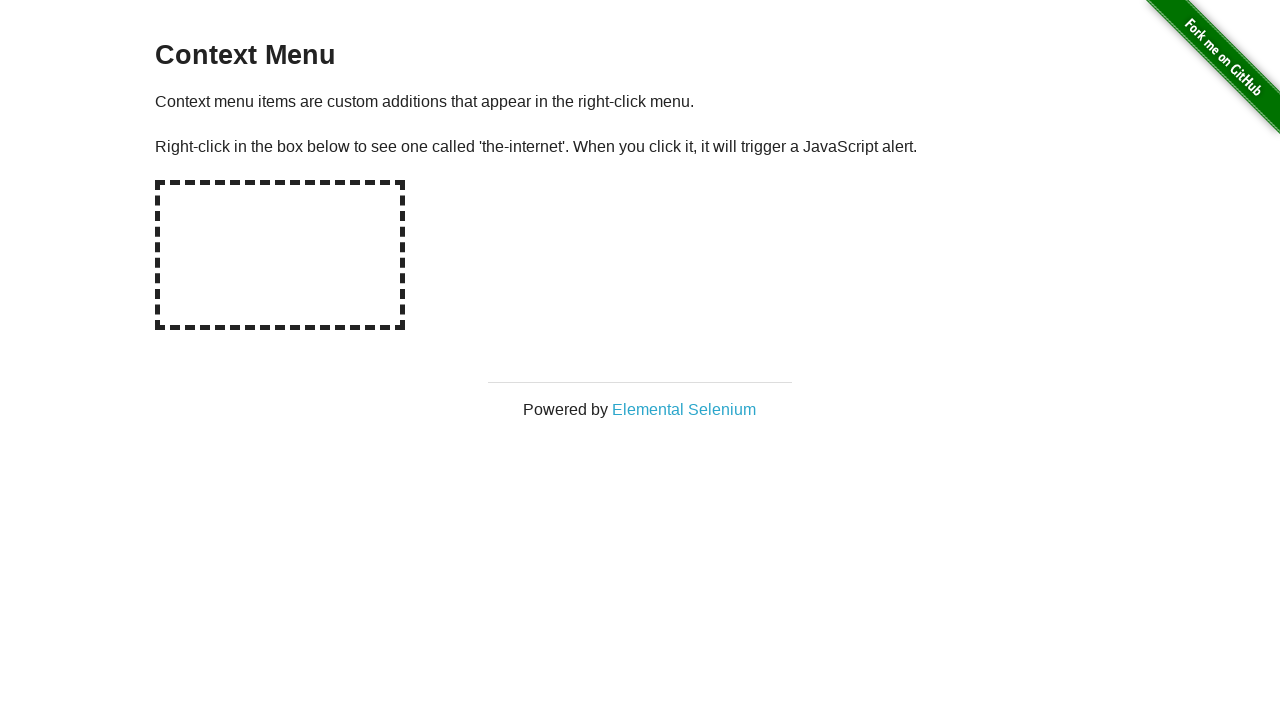